Tests opting out of A/B tests by adding an Optimizely opt-out cookie before navigating to the A/B test page, then verifying the opt-out version is shown

Starting URL: http://the-internet.herokuapp.com

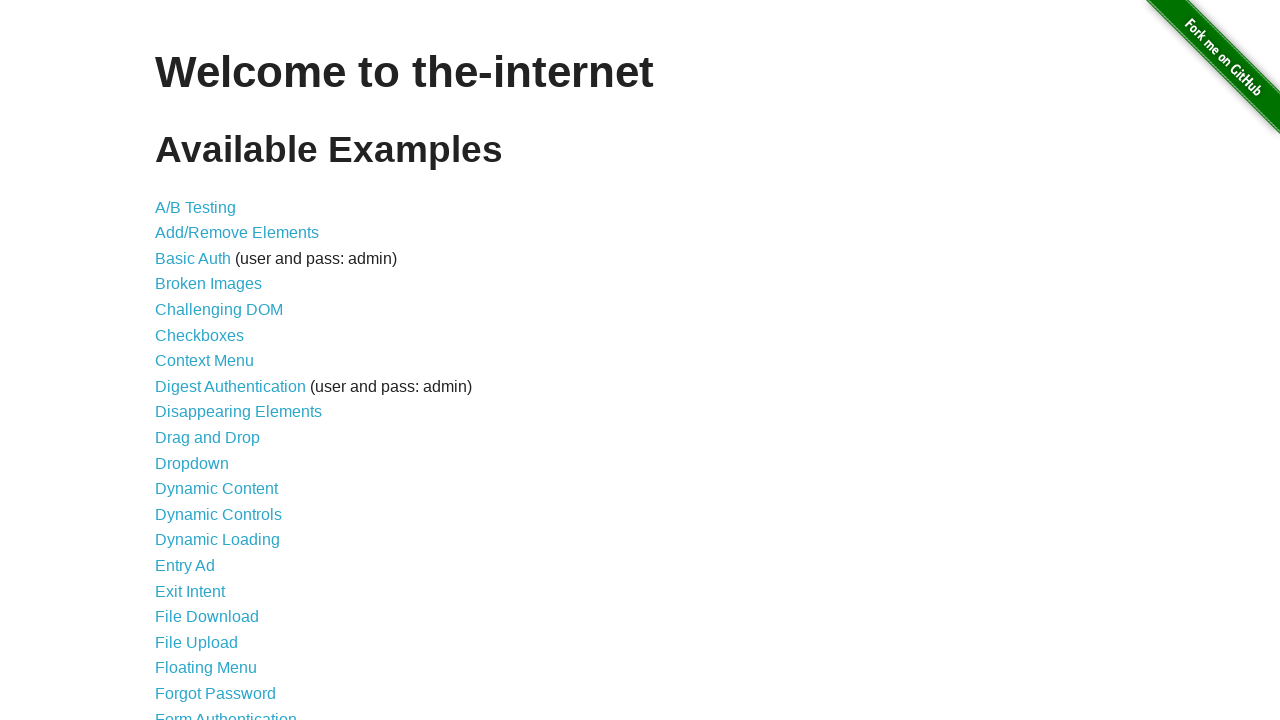

Added Optimizely opt-out cookie to context
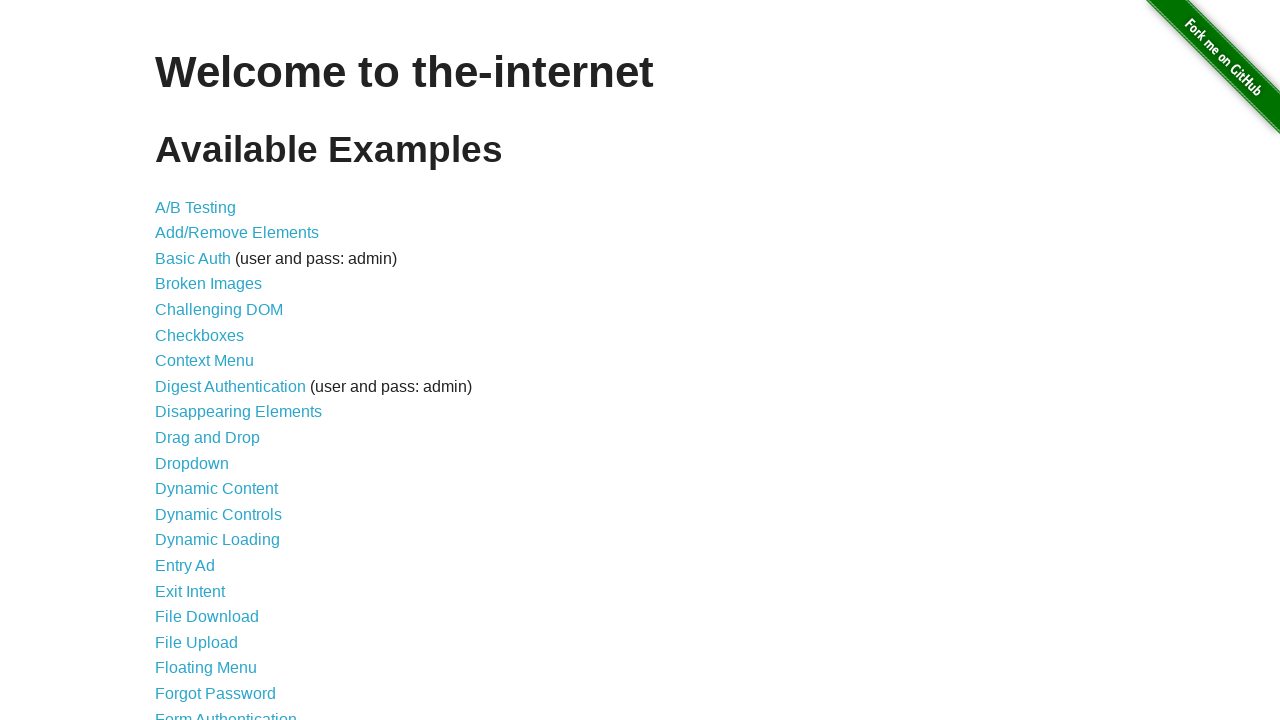

Navigated to A/B test page
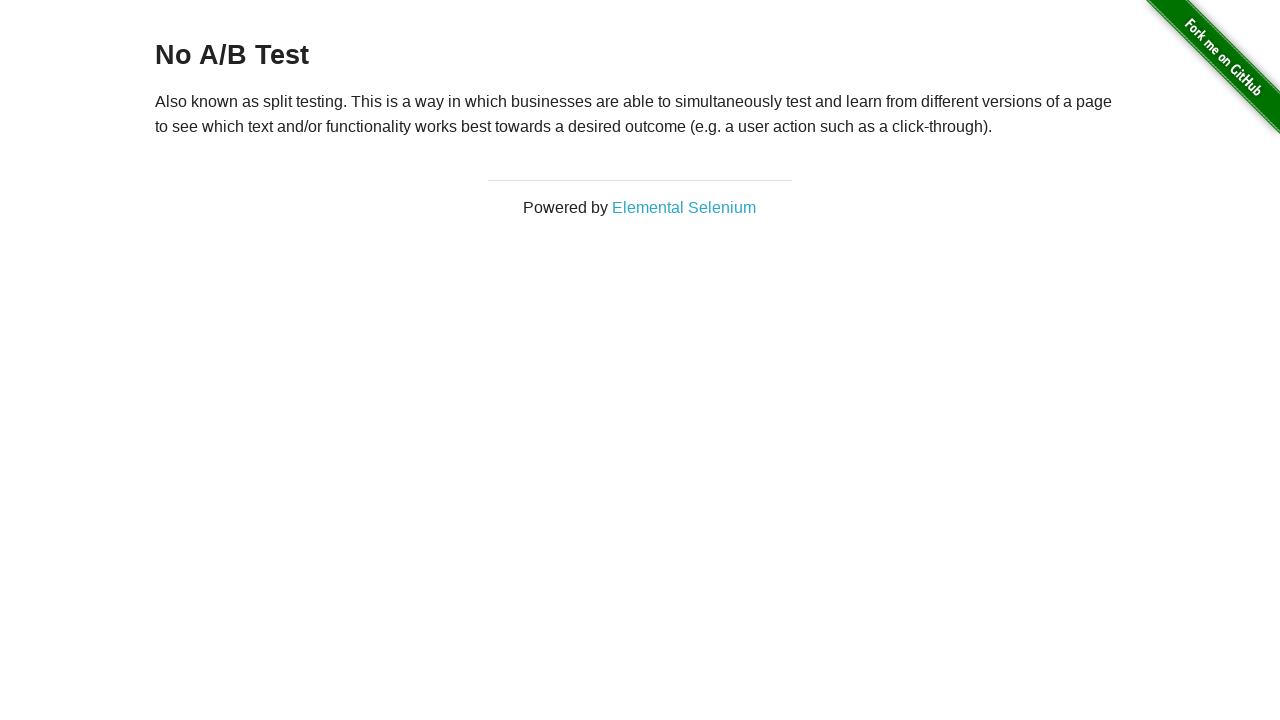

Waited for h3 element to load
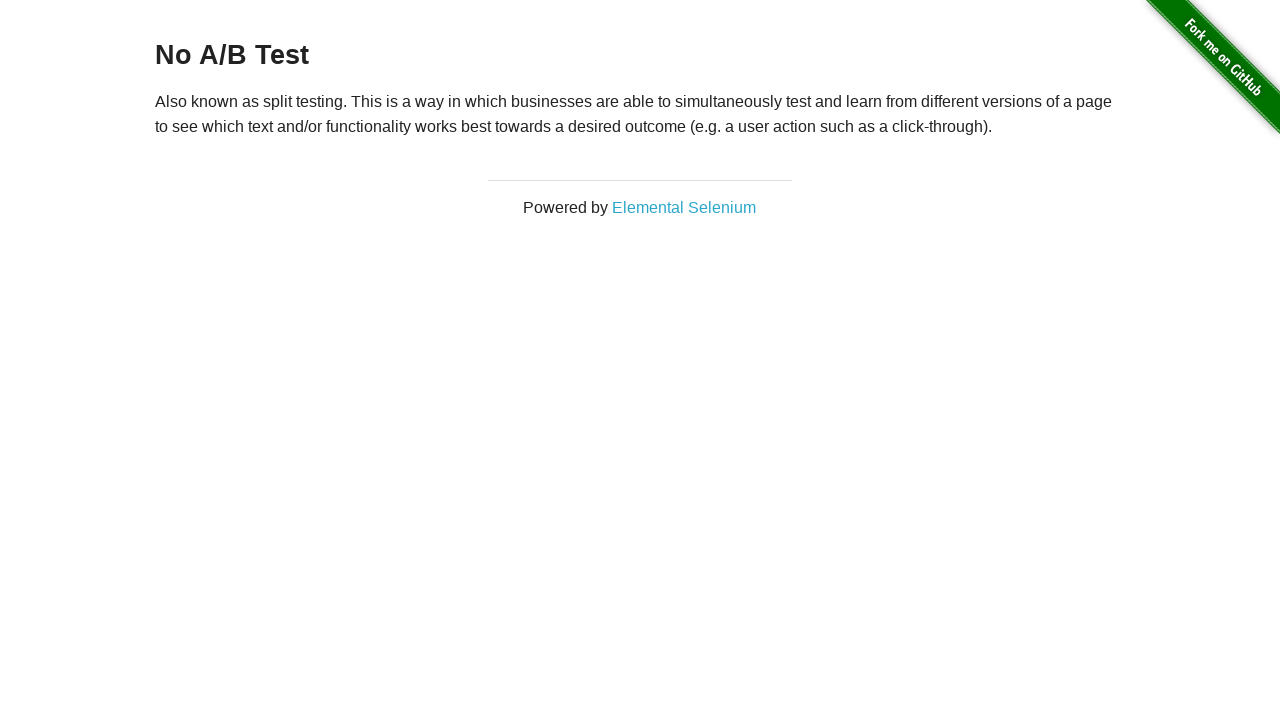

Verified that opt-out version is shown with 'No A/B Test' heading
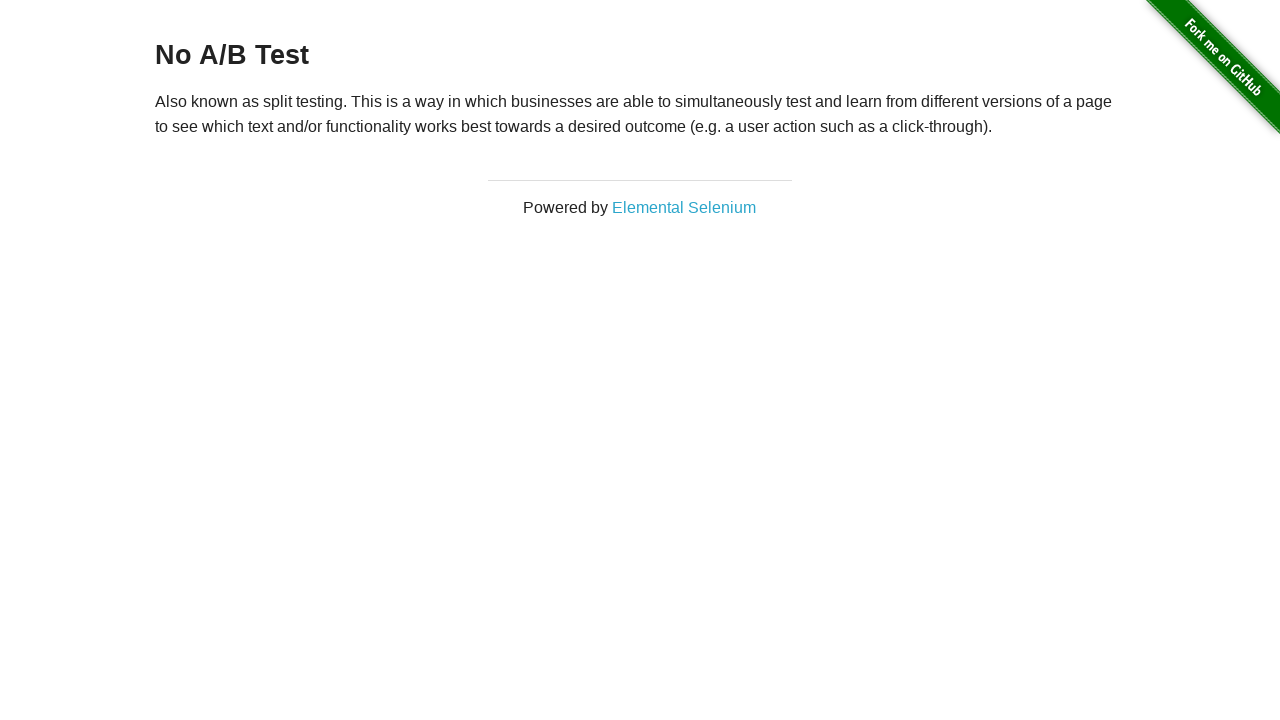

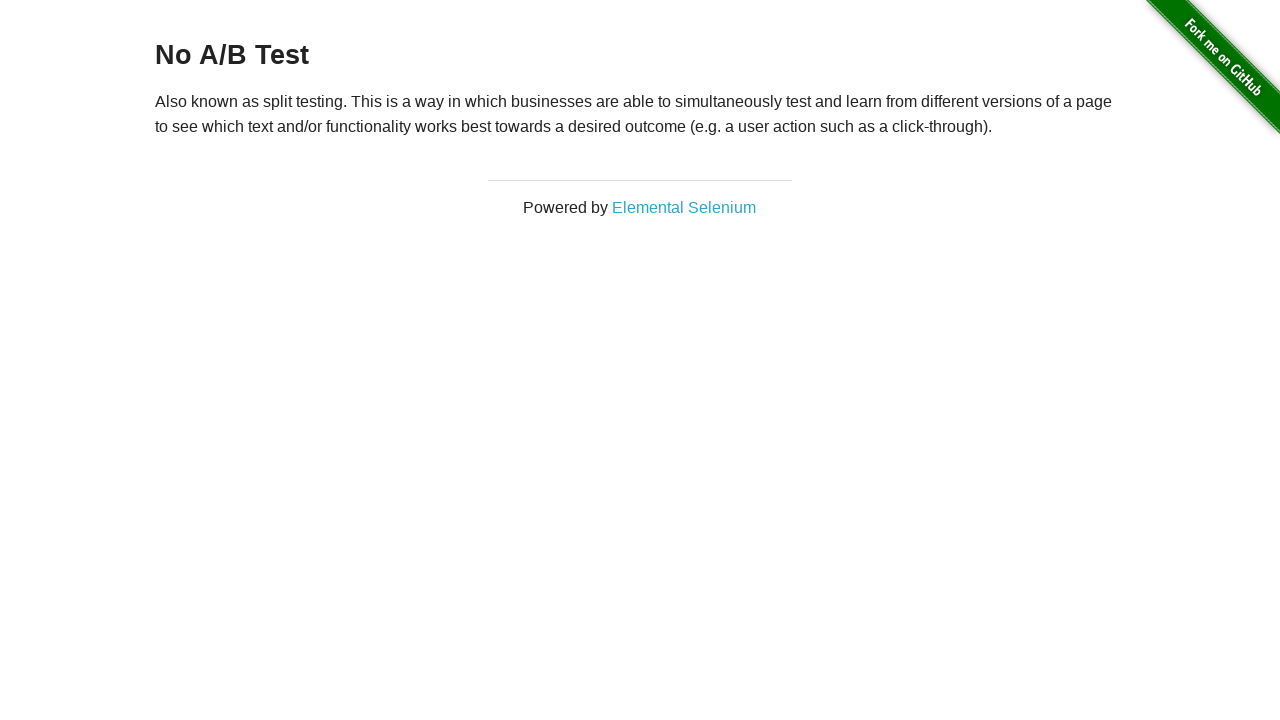